Tests the add/remove elements functionality by clicking the Add button multiple times, then deleting one element, and verifying the correct count of remaining delete buttons.

Starting URL: https://the-internet.herokuapp.com/add_remove_elements/

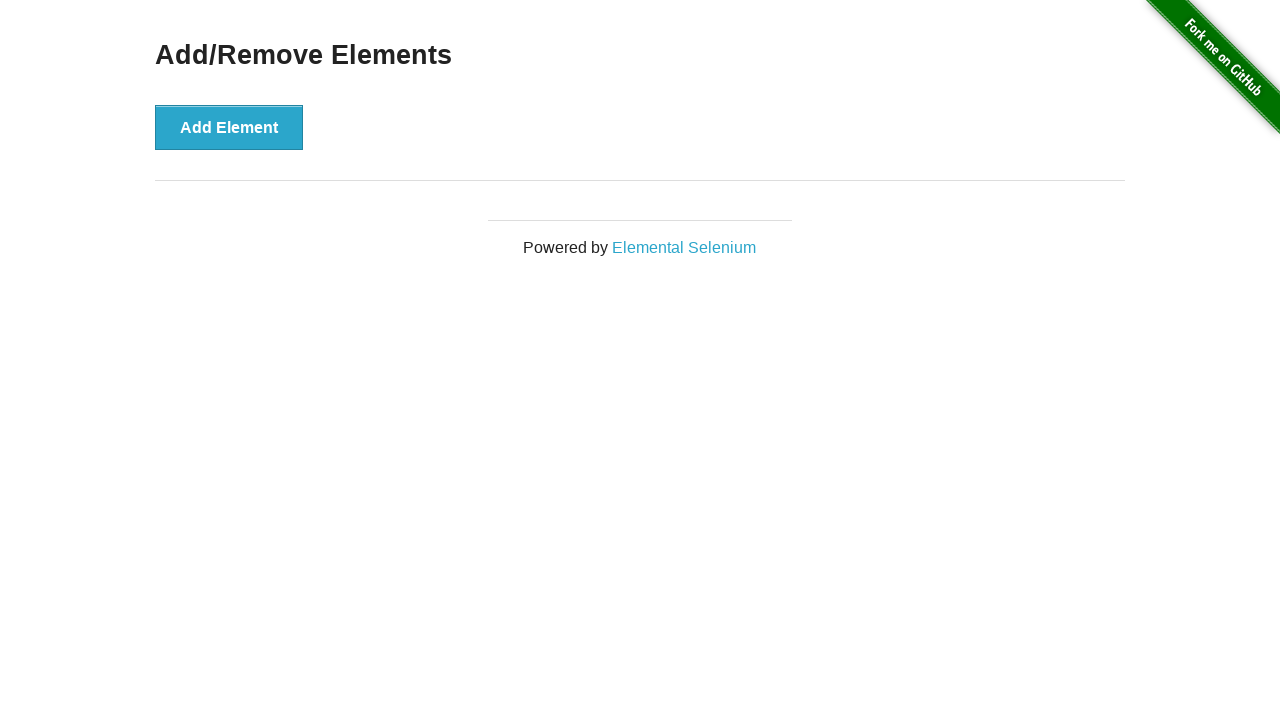

Clicked 'Add Element' button (iteration 1 of 4) at (229, 127) on button[onclick='addElement()']
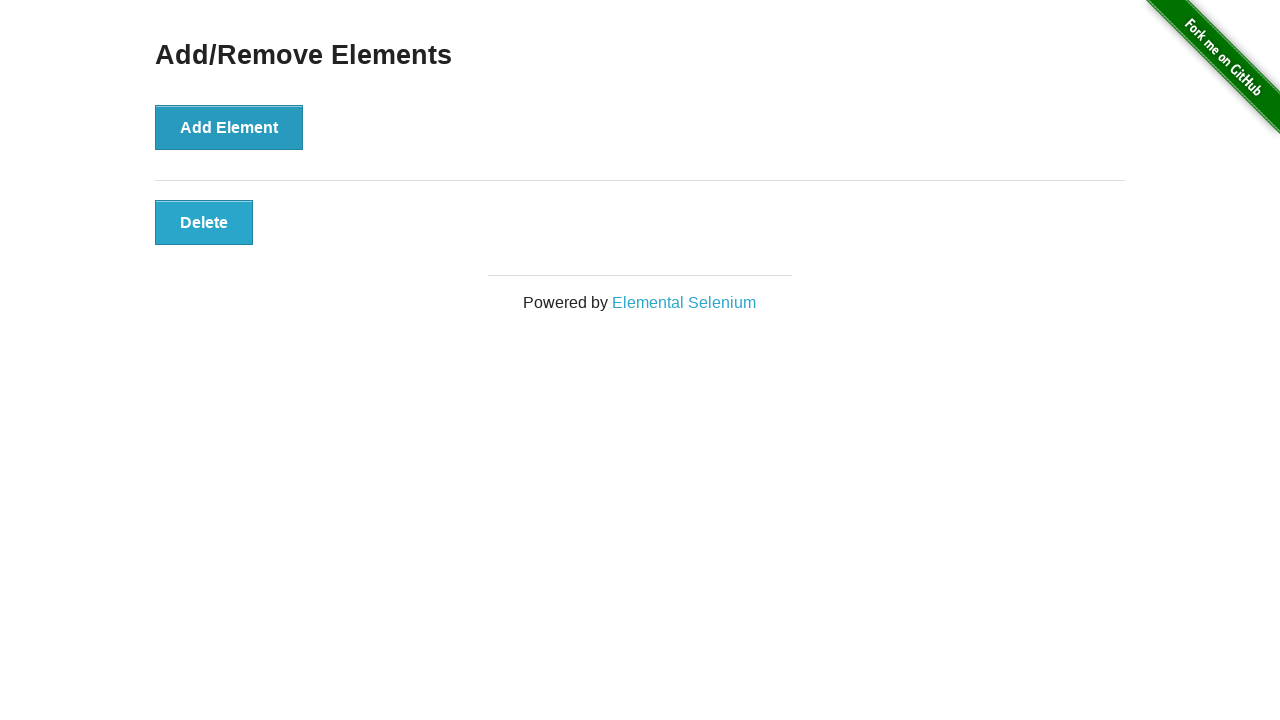

Clicked 'Add Element' button (iteration 2 of 4) at (229, 127) on button[onclick='addElement()']
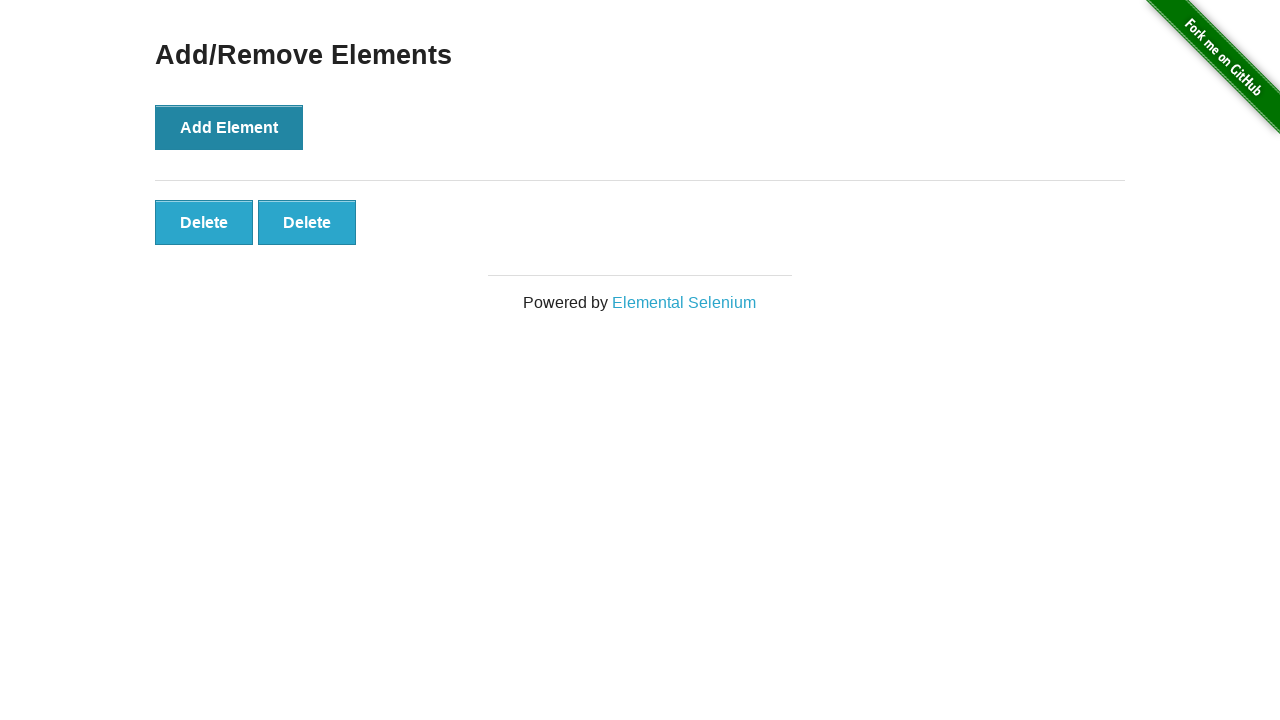

Clicked 'Add Element' button (iteration 3 of 4) at (229, 127) on button[onclick='addElement()']
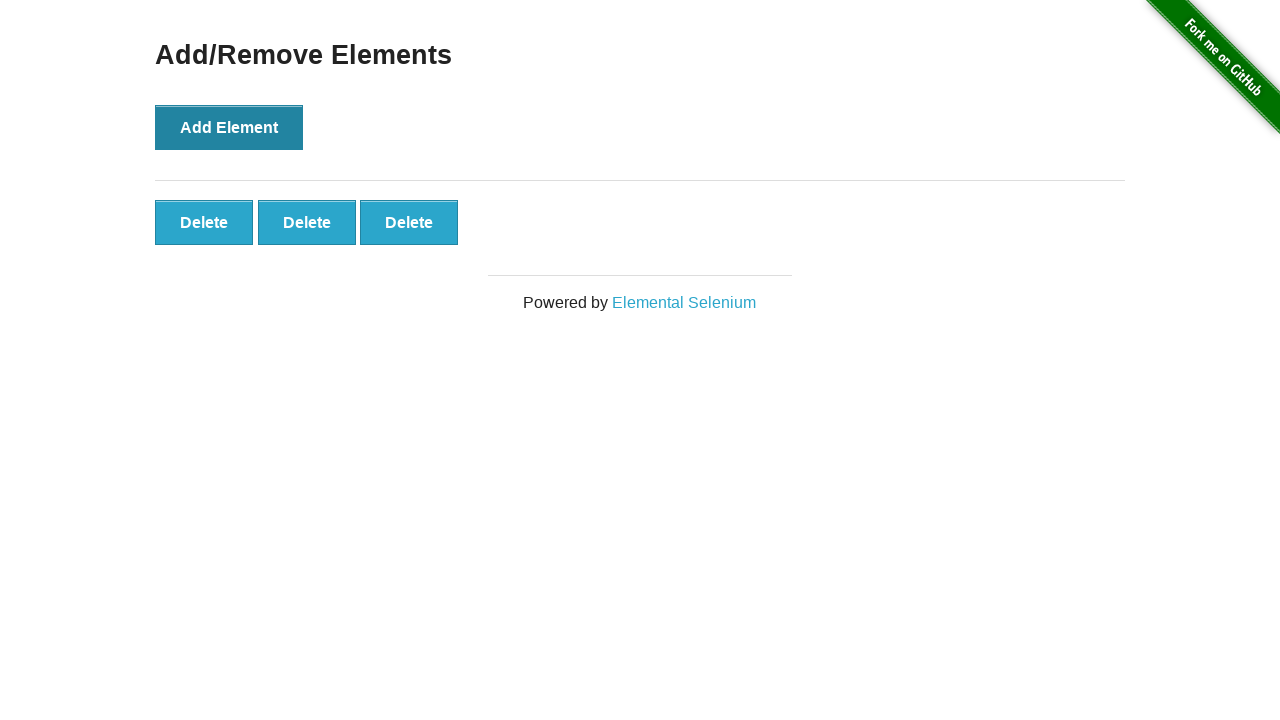

Clicked 'Add Element' button (iteration 4 of 4) at (229, 127) on button[onclick='addElement()']
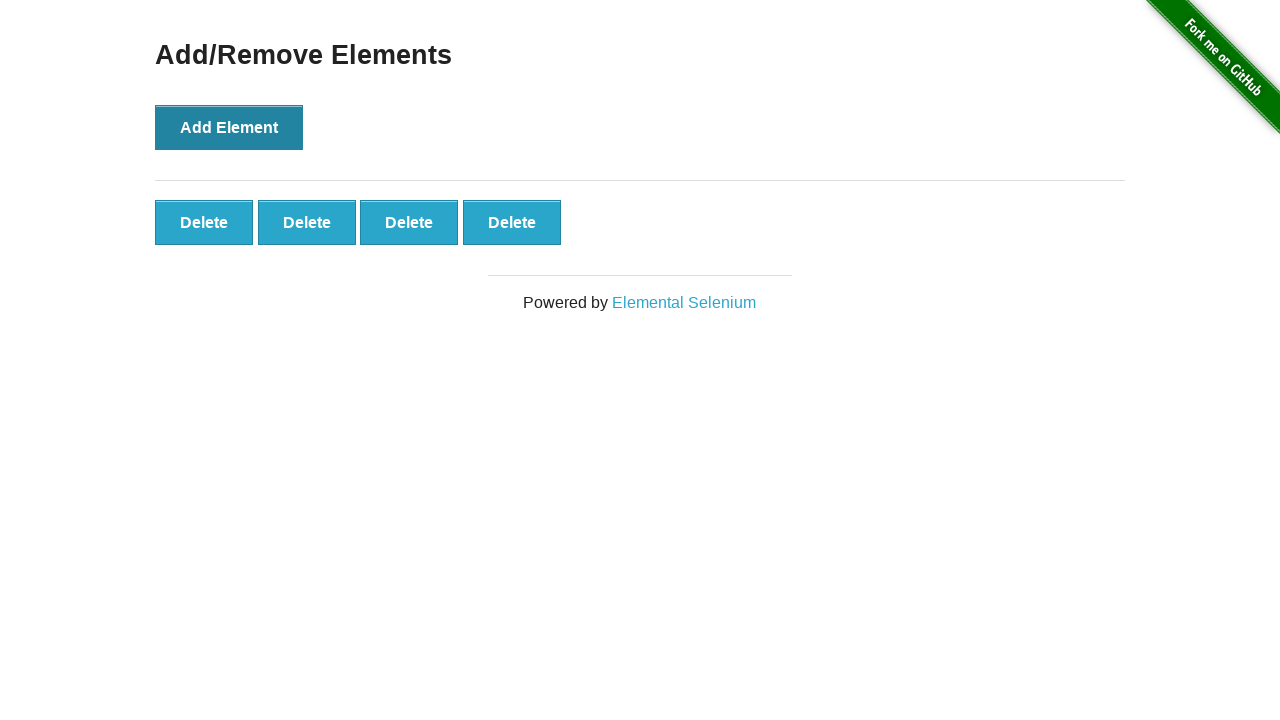

Waited for delete buttons to appear
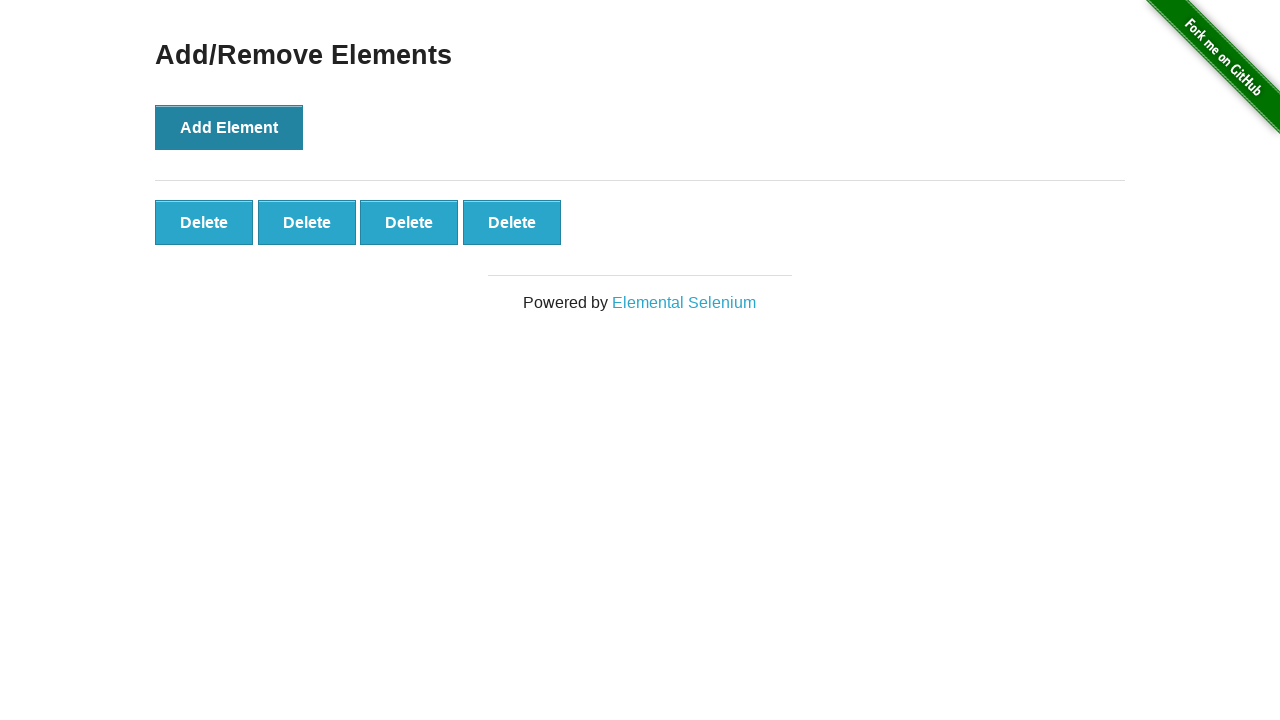

Clicked the 3rd delete button at (409, 222) on .added-manually >> nth=2
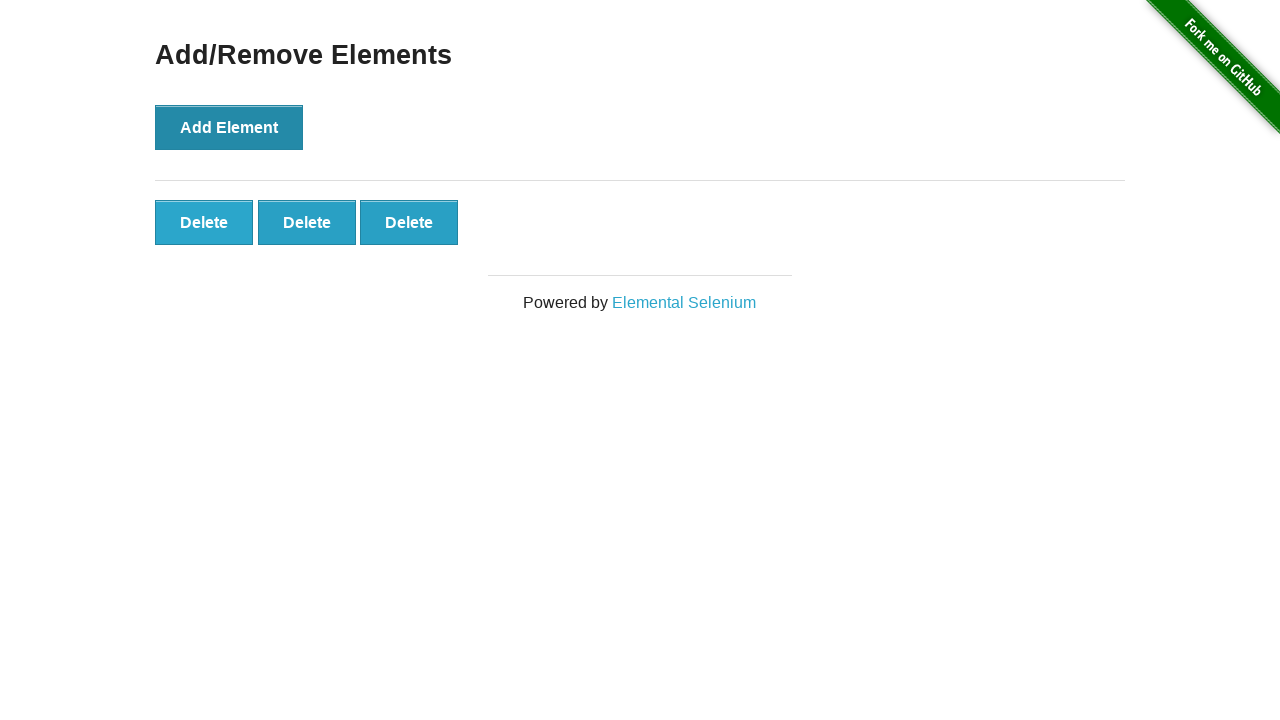

Verified that exactly 3 delete buttons remain after deletion
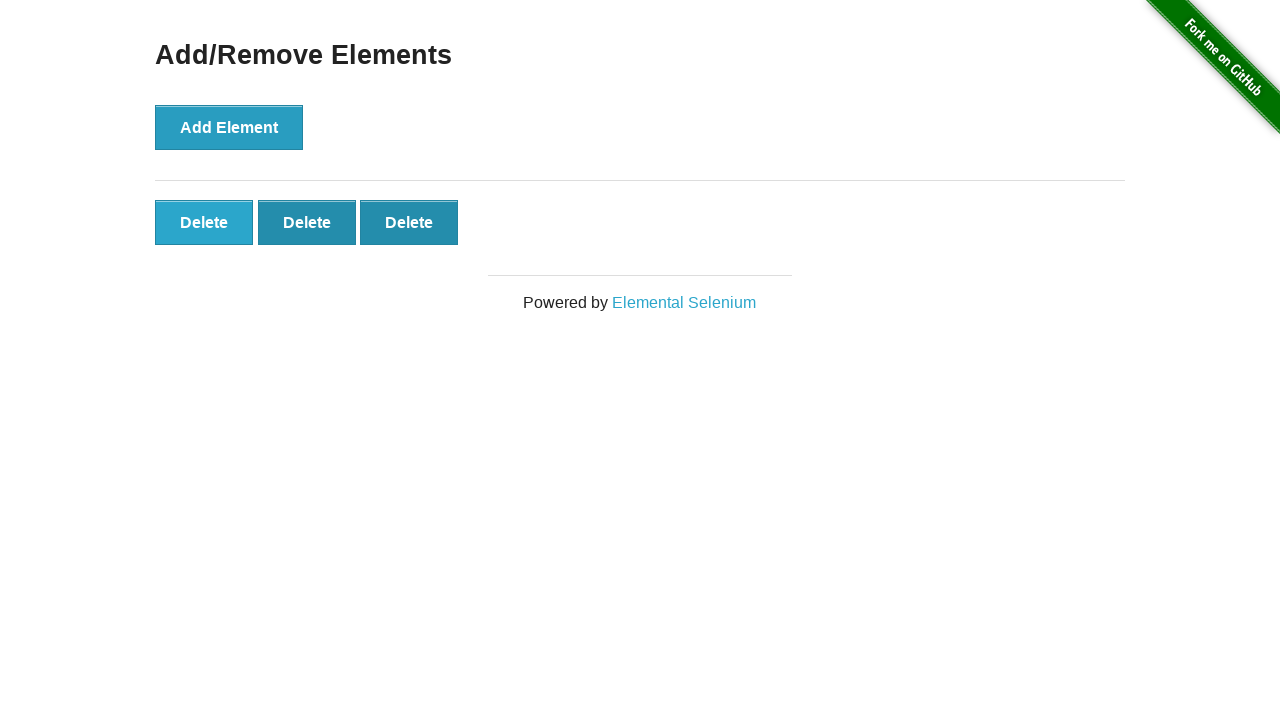

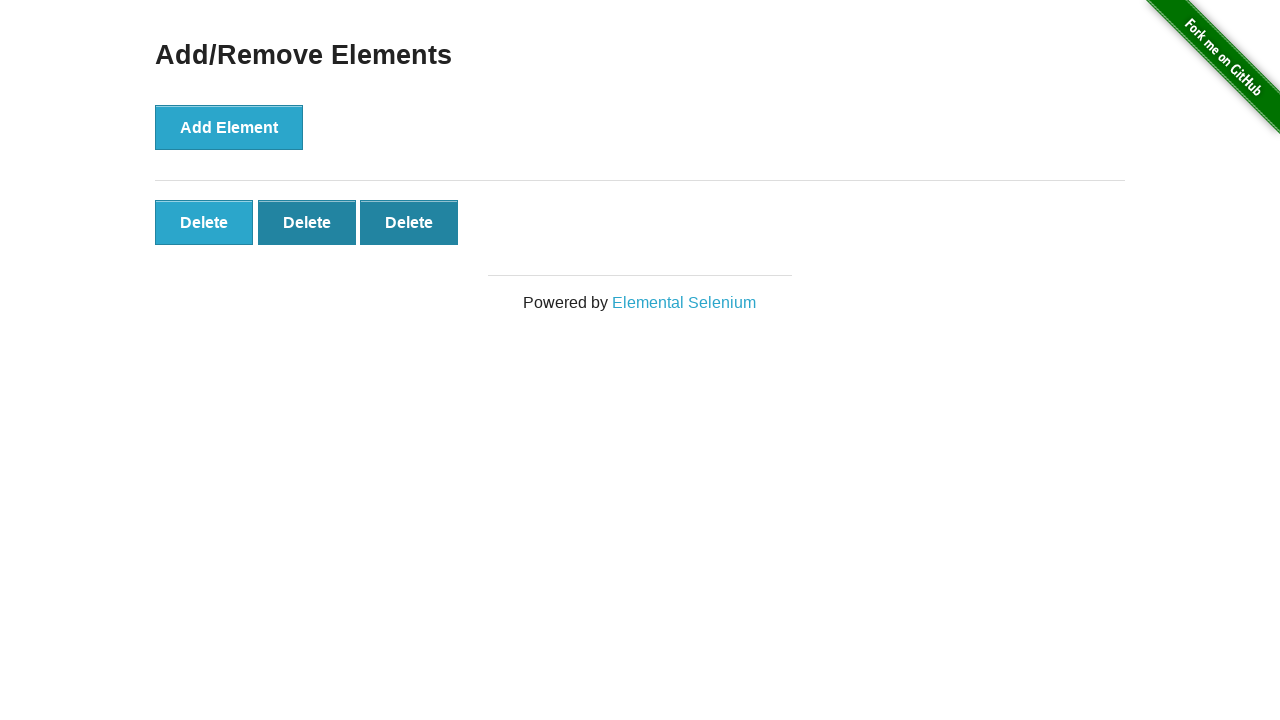